Tests a web form by filling text inputs, selecting dropdown values, setting checkboxes and radio buttons, picking a date and color, adjusting a range slider, and submitting the form to verify the success message.

Starting URL: https://www.selenium.dev/selenium/web/web-form.html

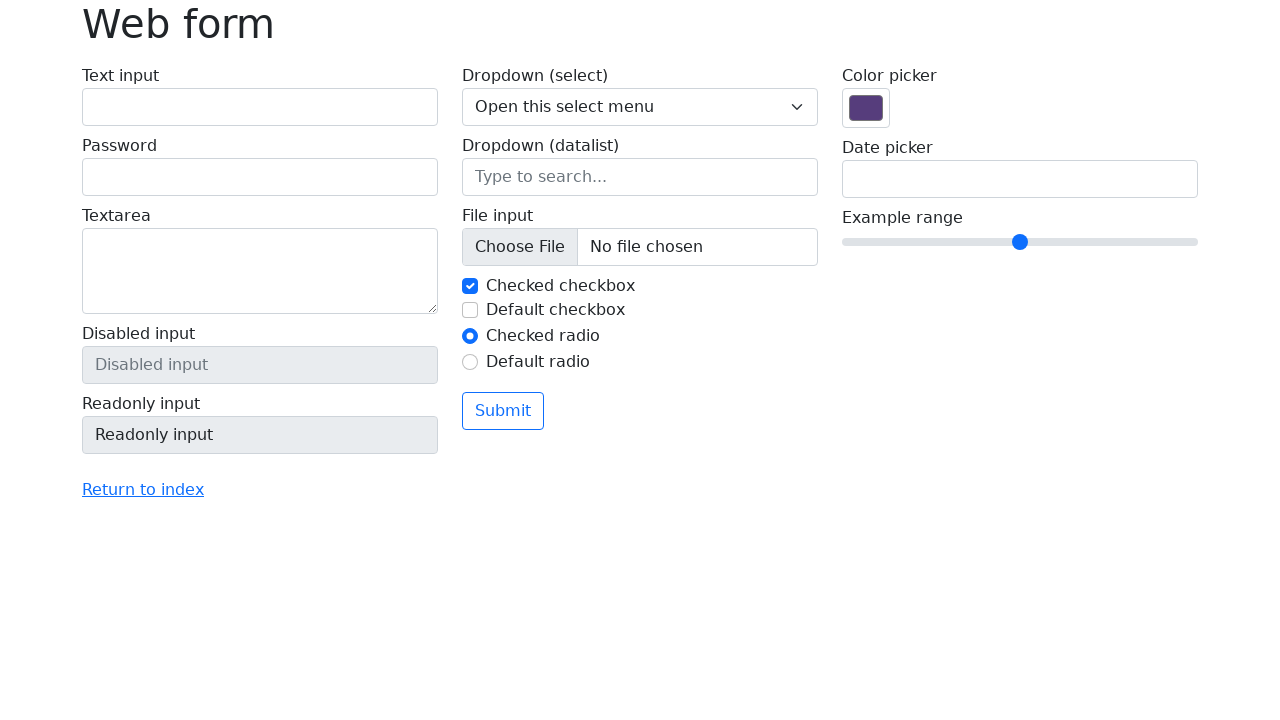

Filled text input field with 'Иванов Иван Иванович' on input#my-text-id
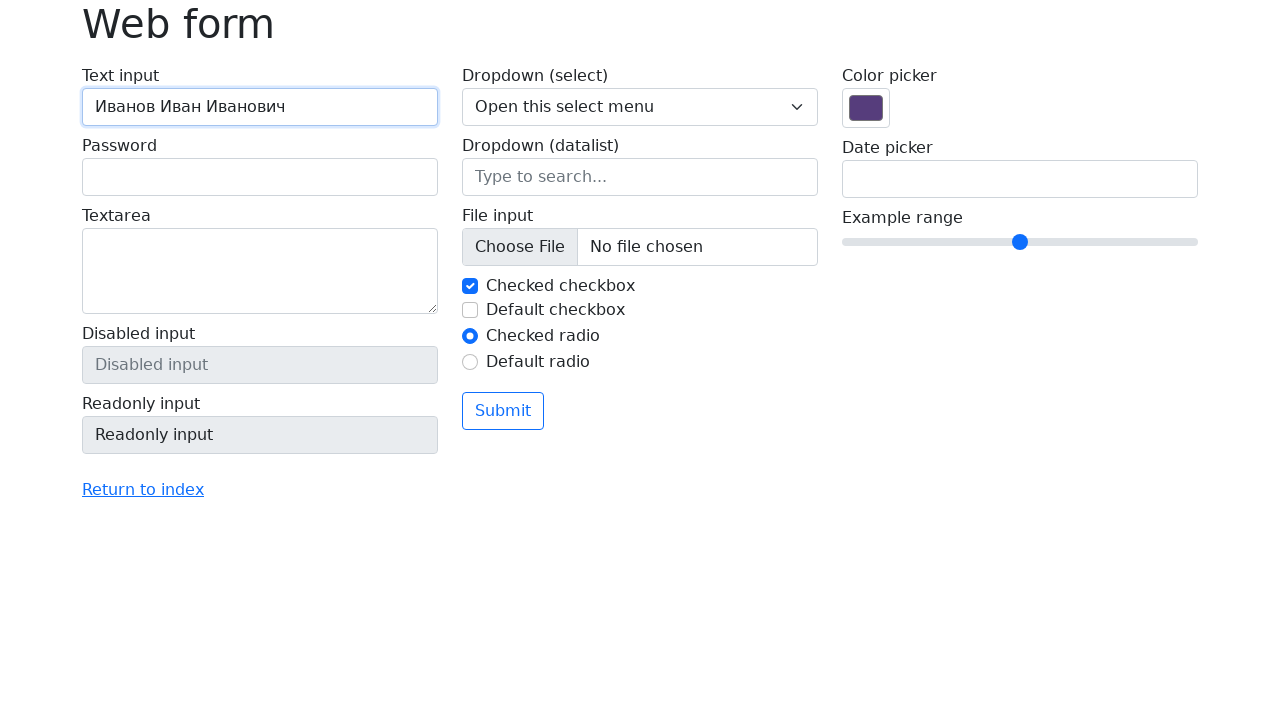

Filled textarea field with 'ООО Технологии Будущего' on textarea[name='my-textarea']
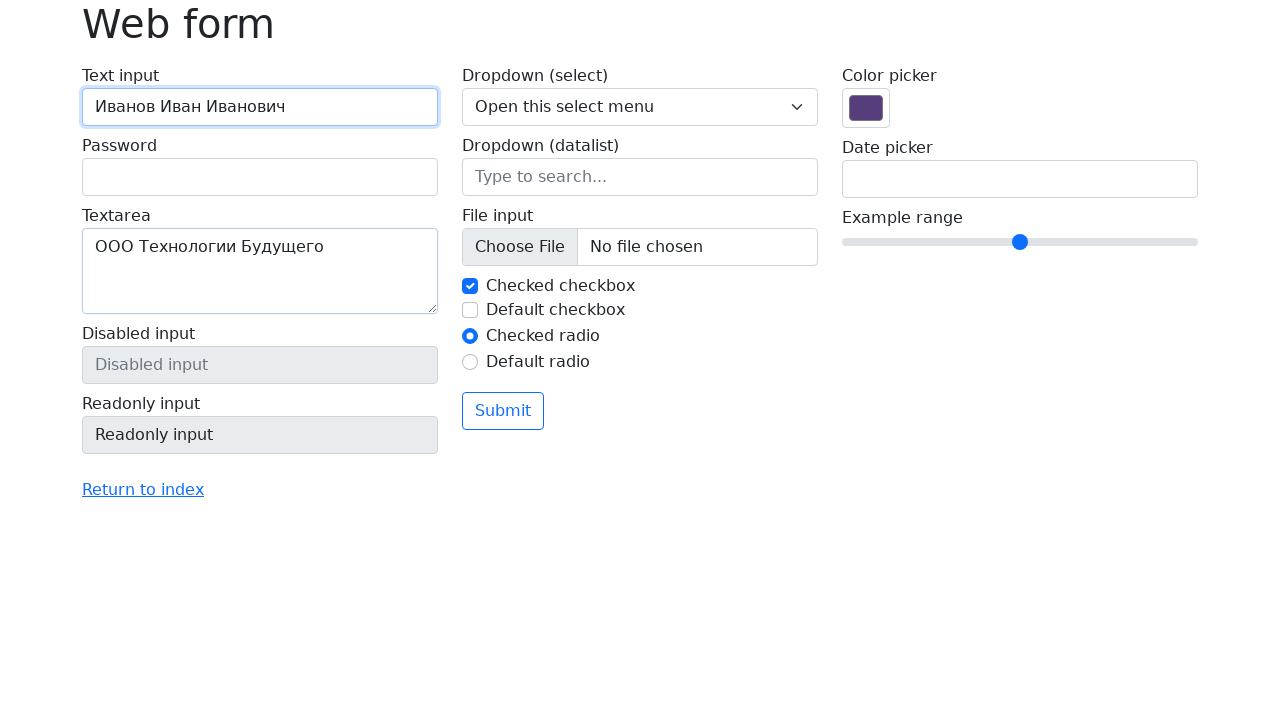

Filled password field with 'Password' on input[name='my-password']
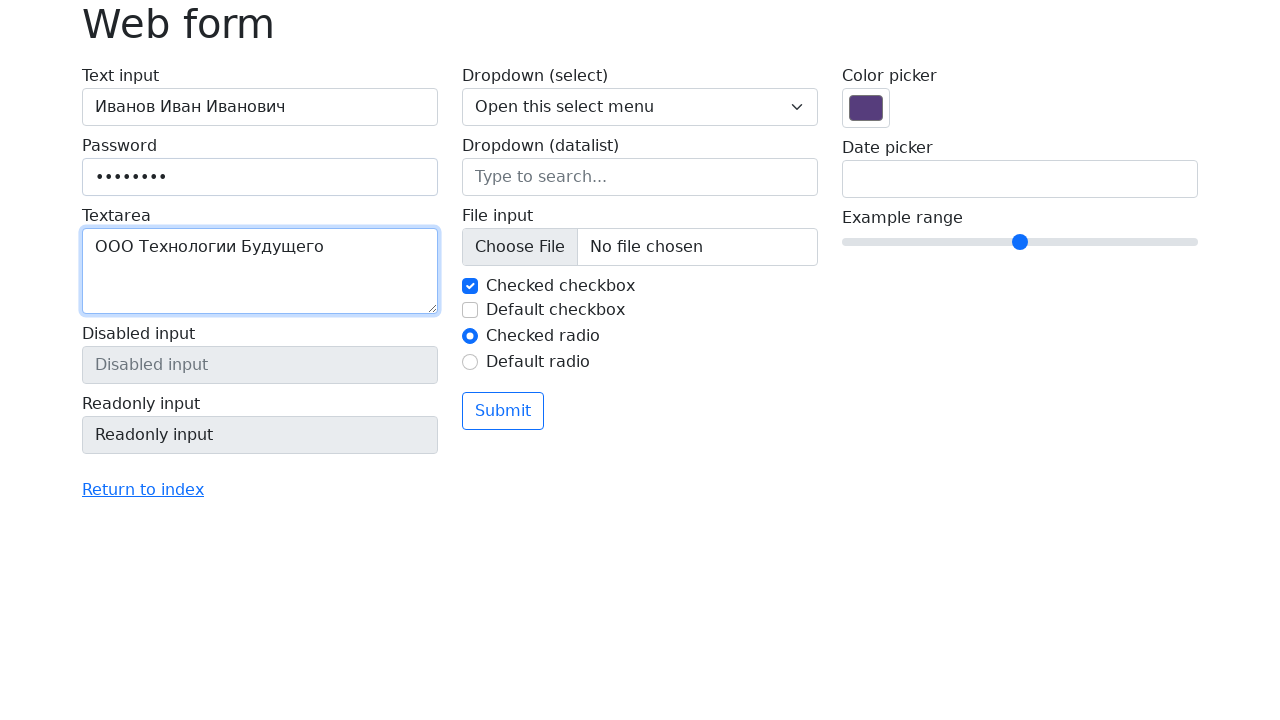

Verified text input field contains correct value
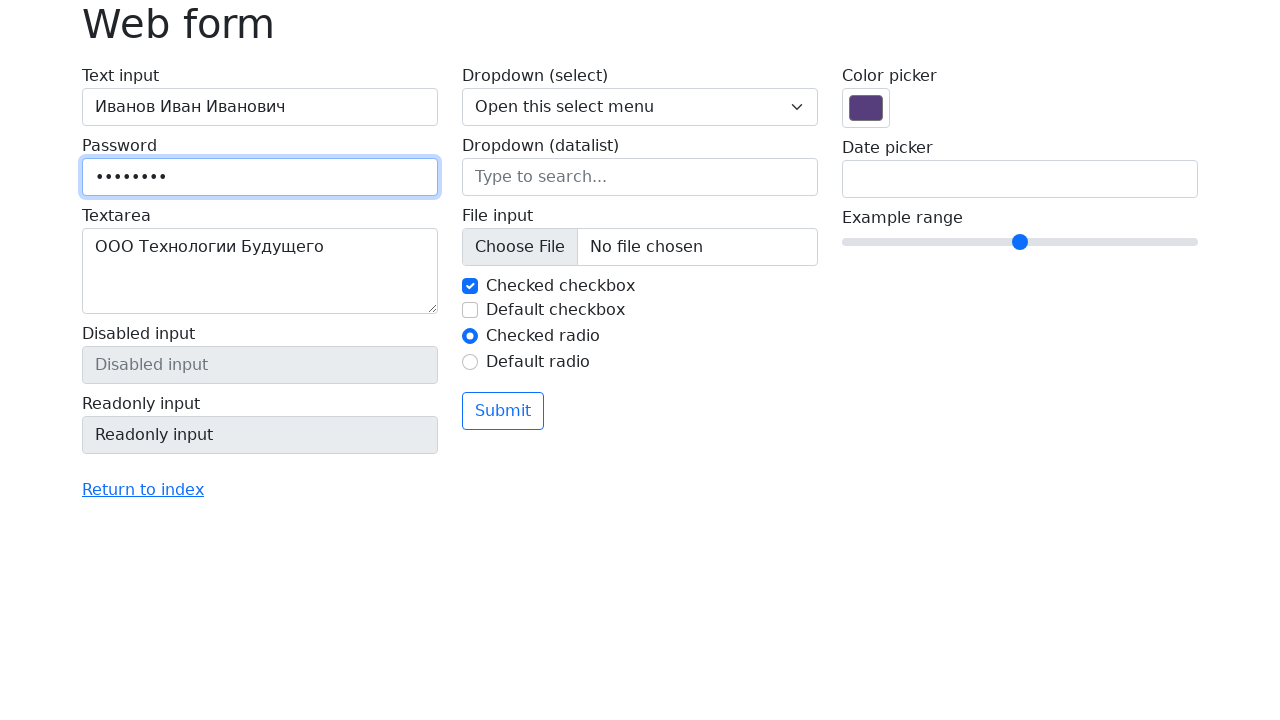

Verified textarea field contains correct value
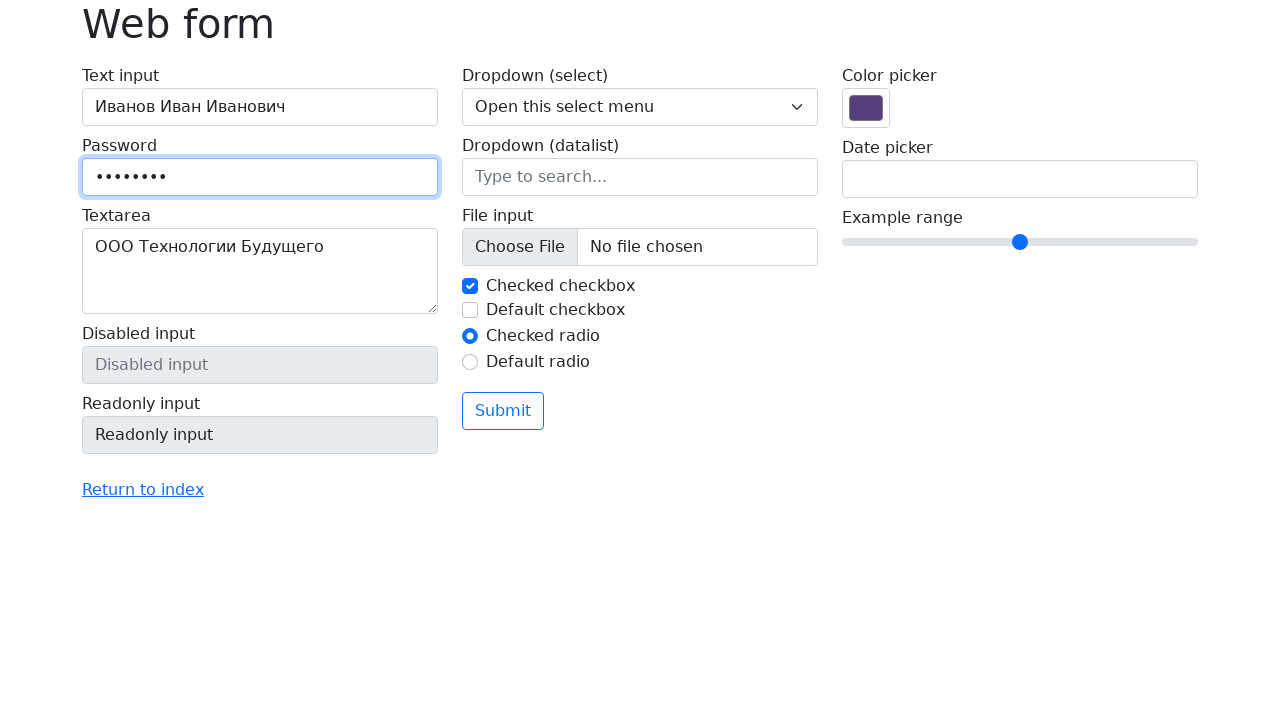

Verified password field contains correct value
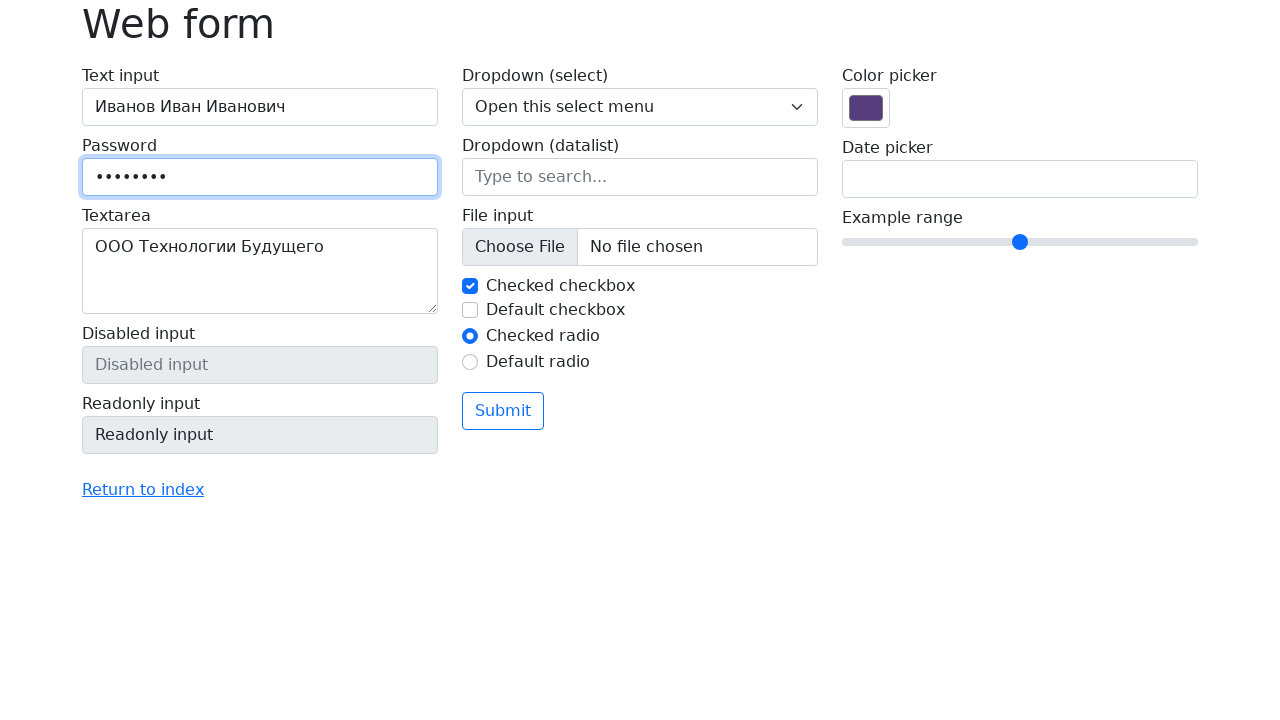

Selected 'Two' option from dropdown on select[name='my-select']
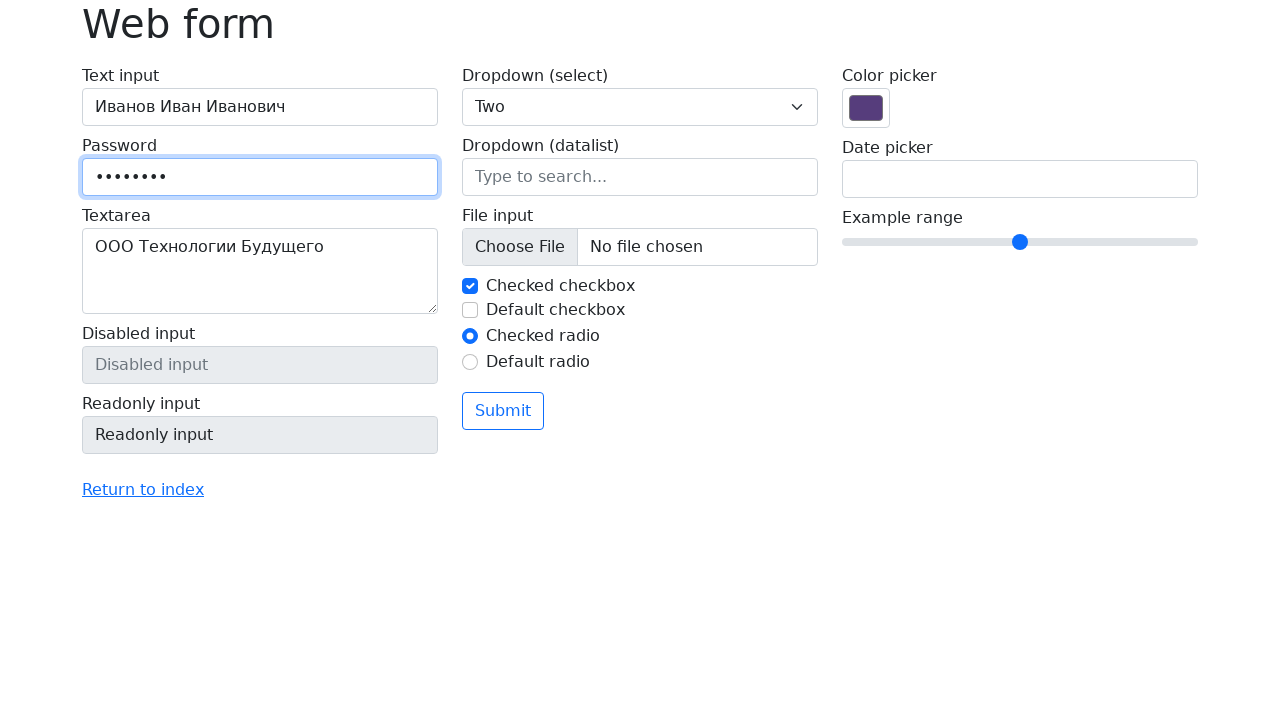

Filled datalist input with 'Seattle' on input[name='my-datalist']
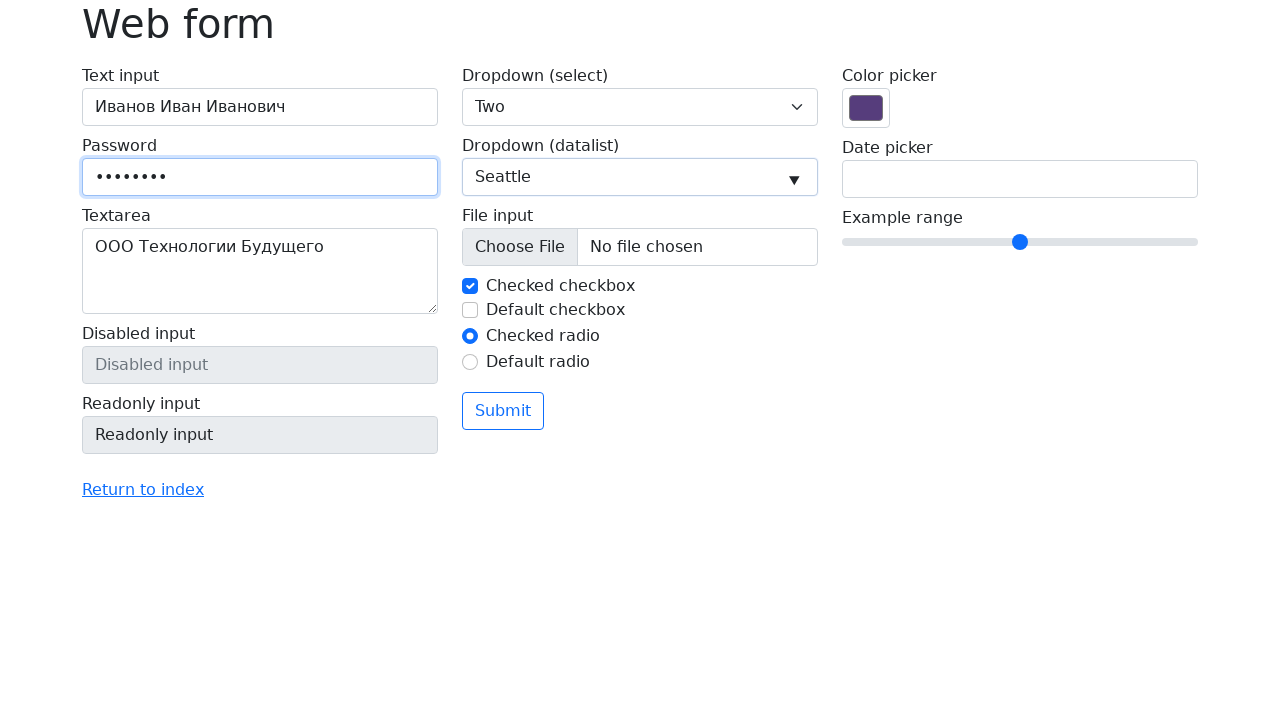

Checked second checkbox at (470, 310) on input#my-check-2
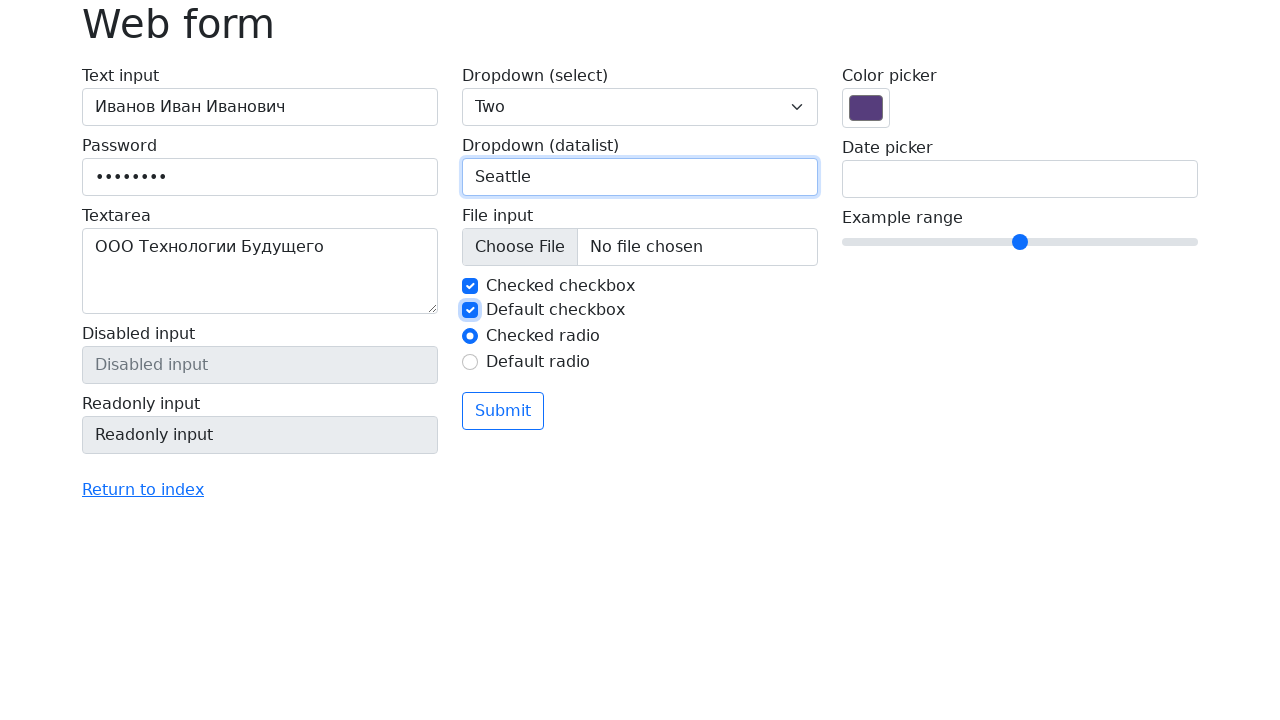

Verified first checkbox is checked
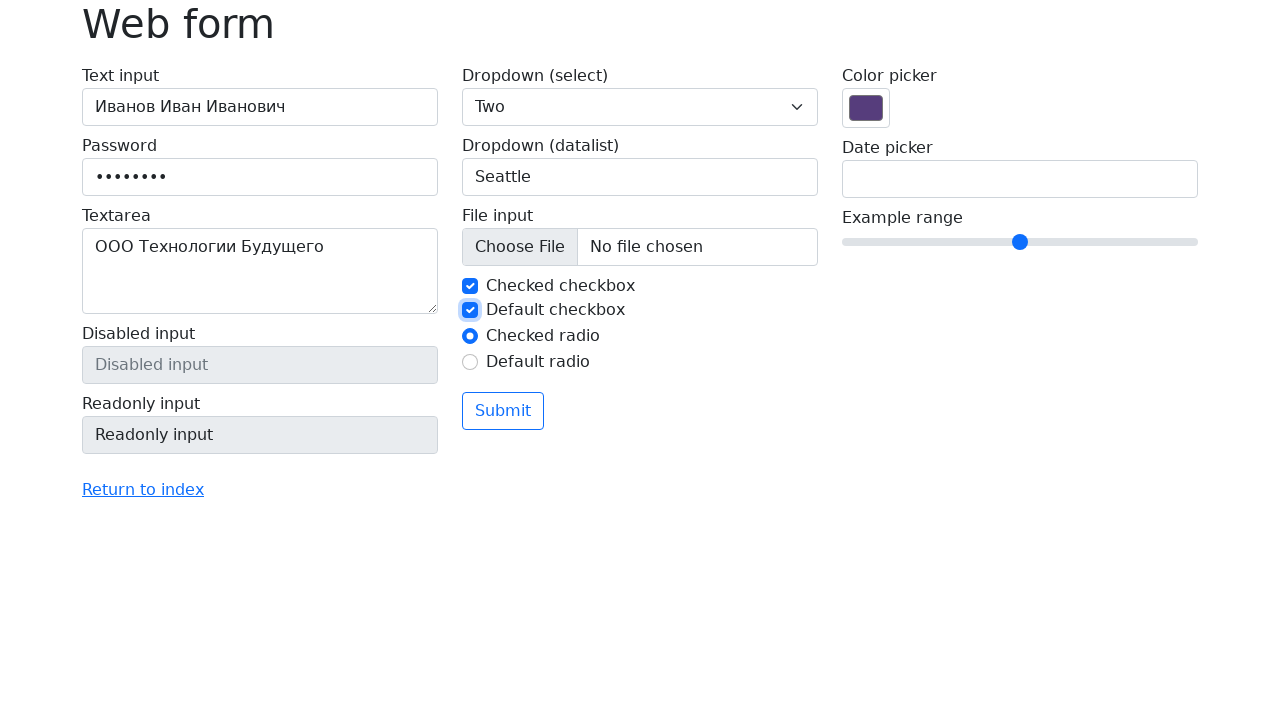

Verified second checkbox is checked
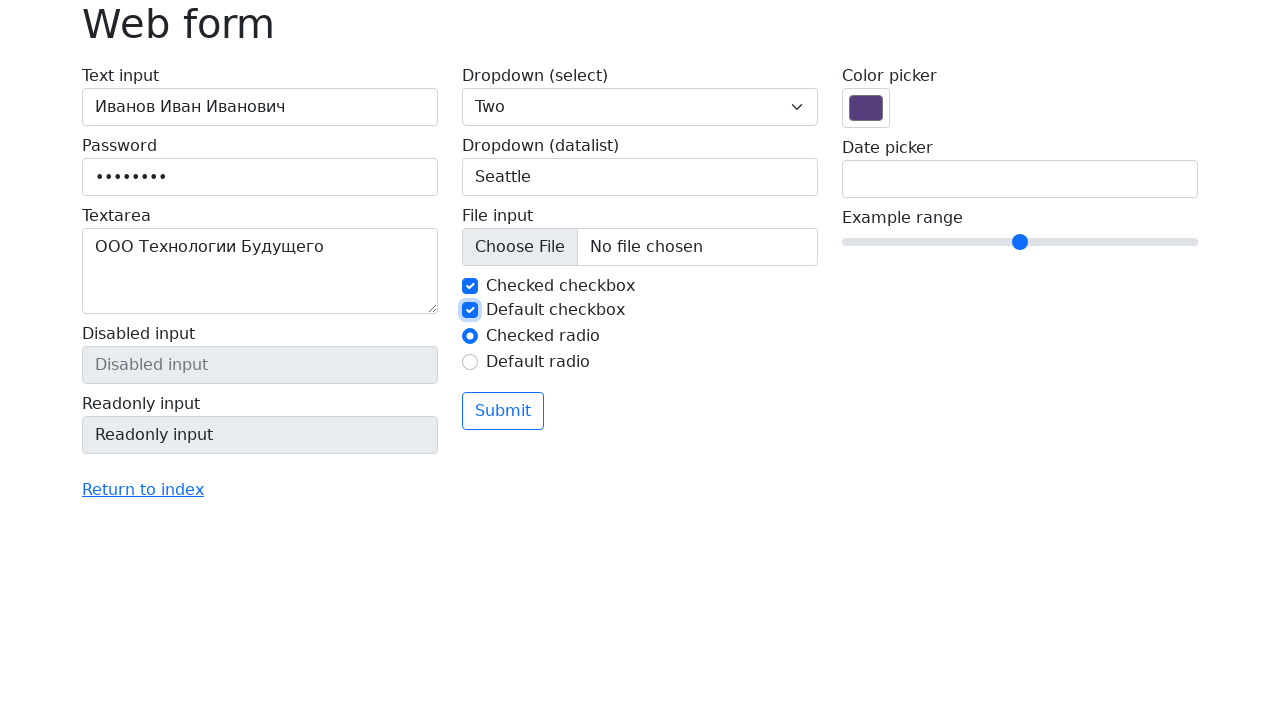

Selected 'Default radio' radio button on input#my-radio-1
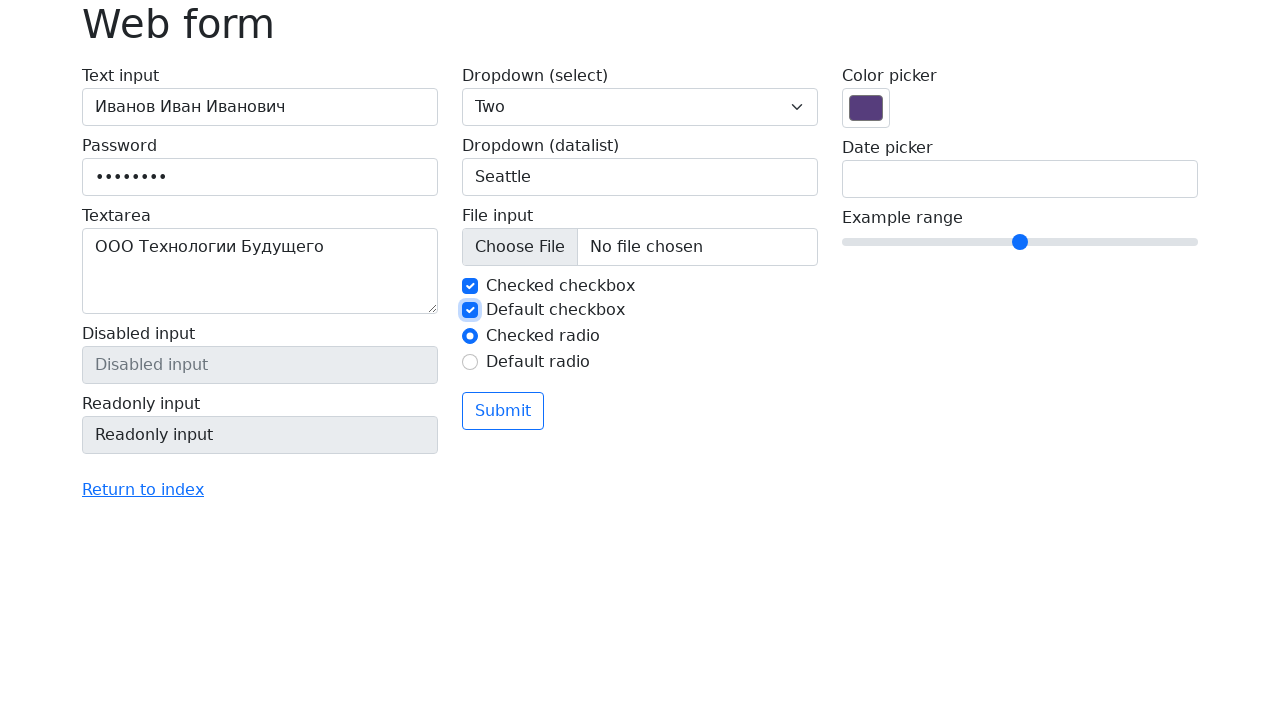

Verified radio button is checked
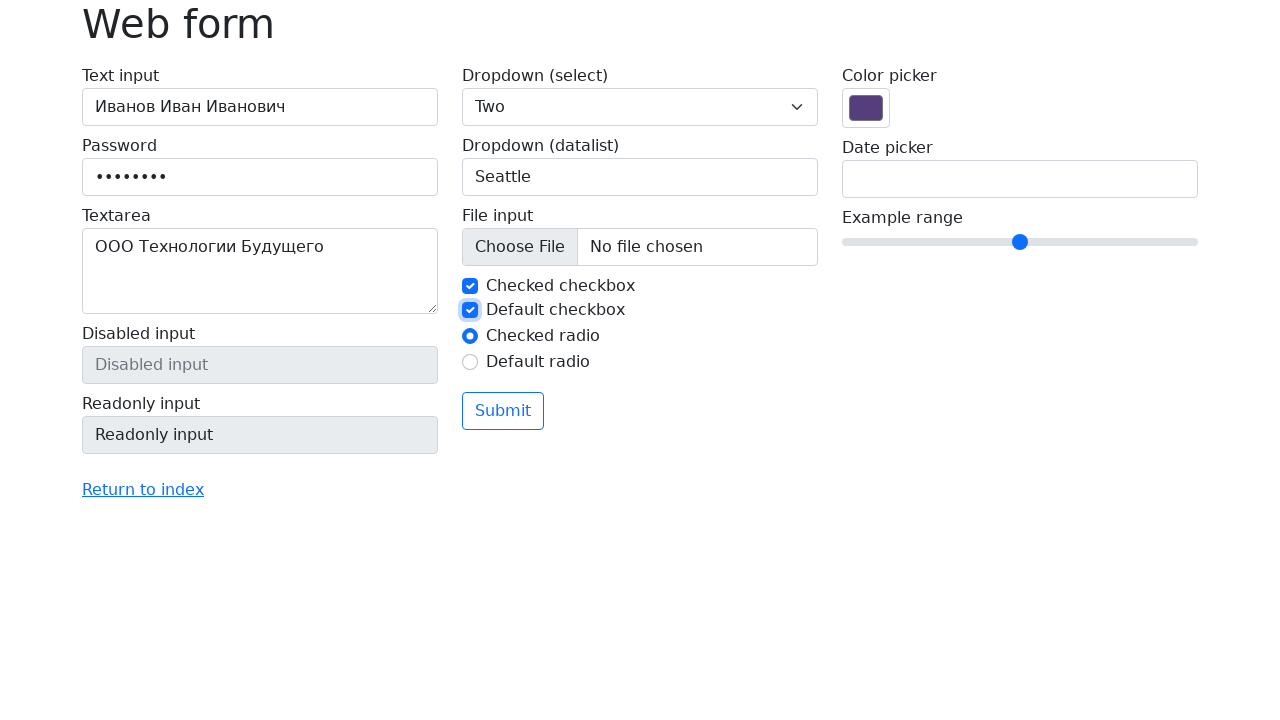

Set date field to September 23, 2024 on input[name='my-date']
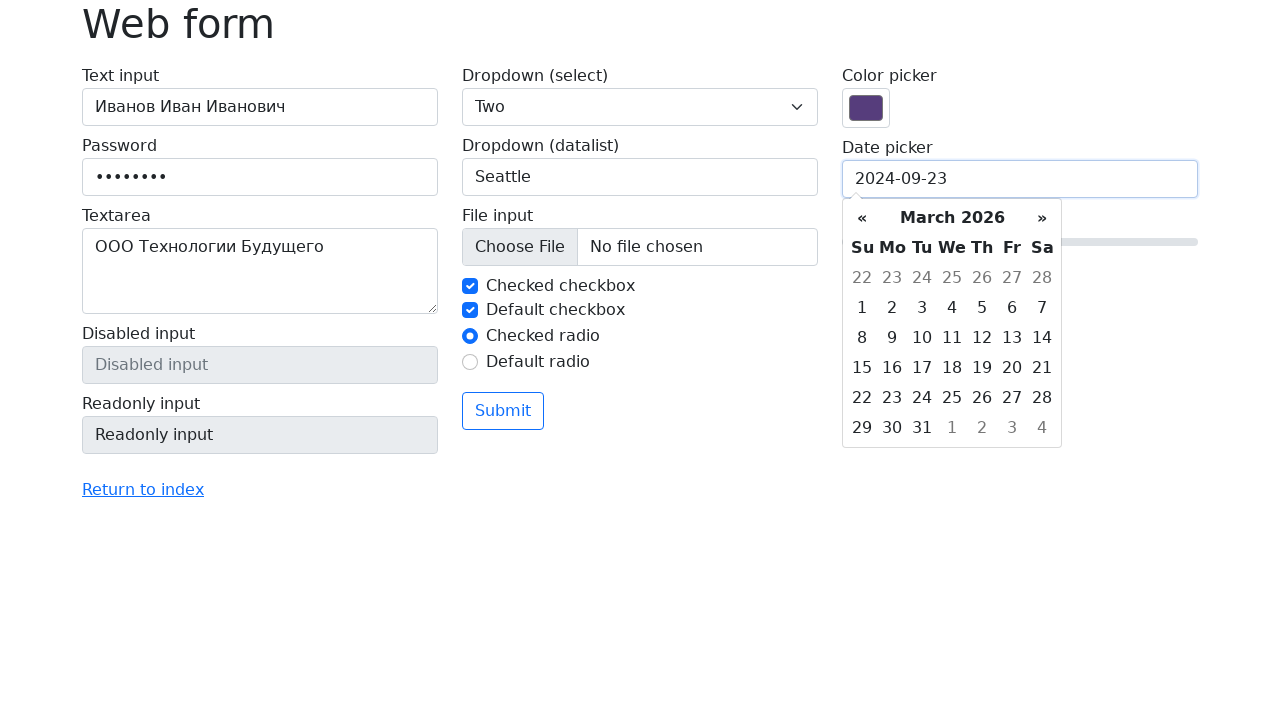

Set color picker to green (#00ff00) on input[name='my-colors']
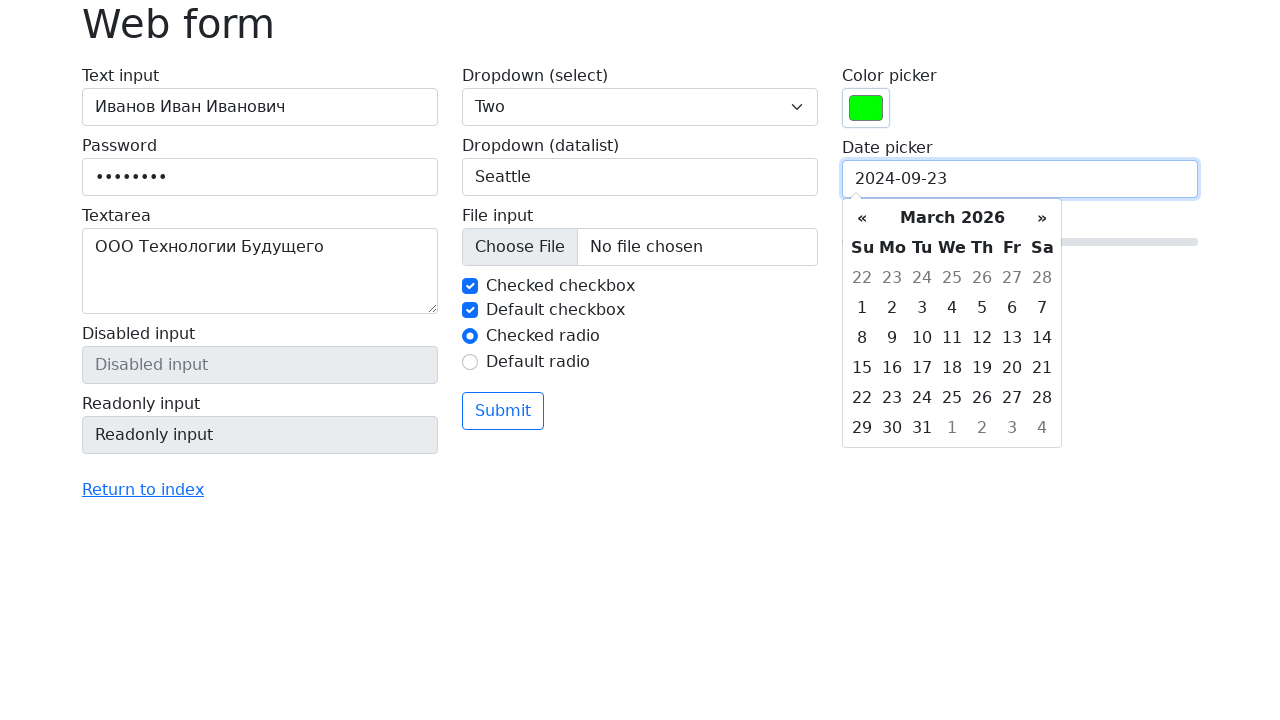

Set range slider to maximum value (10) on input[name='my-range']
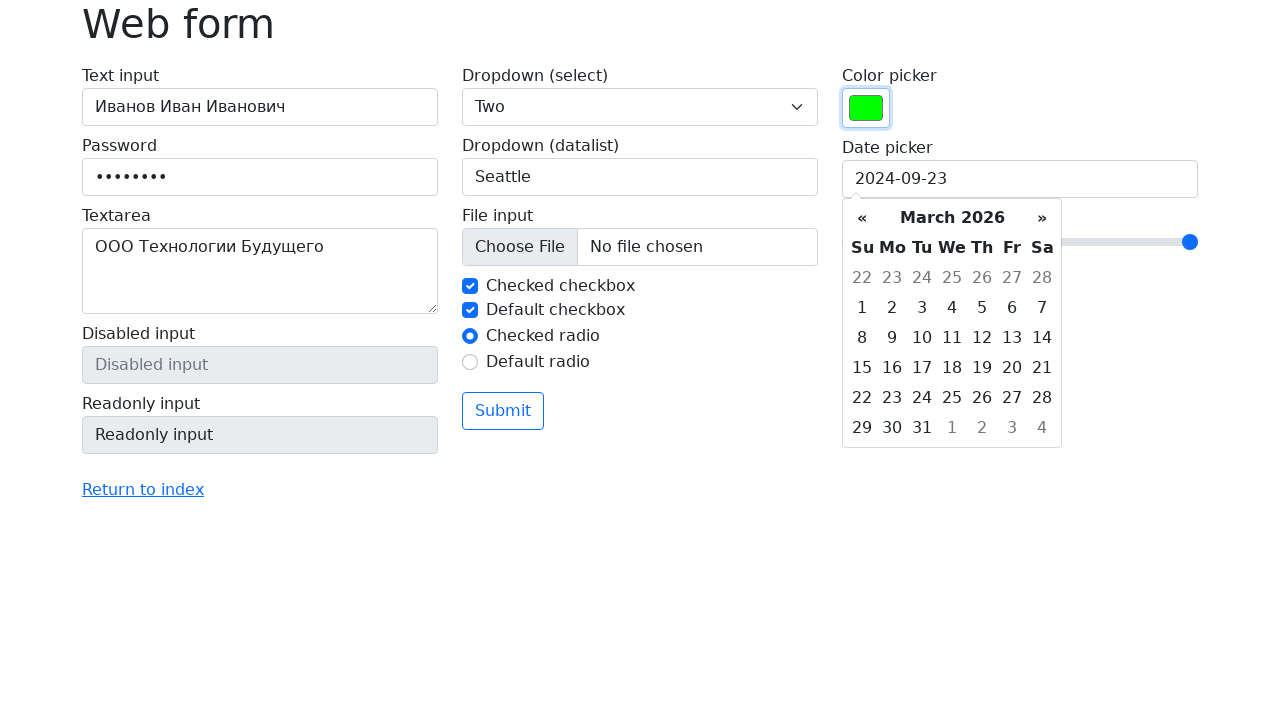

Clicked Submit button to submit the form at (503, 411) on button[type='submit']
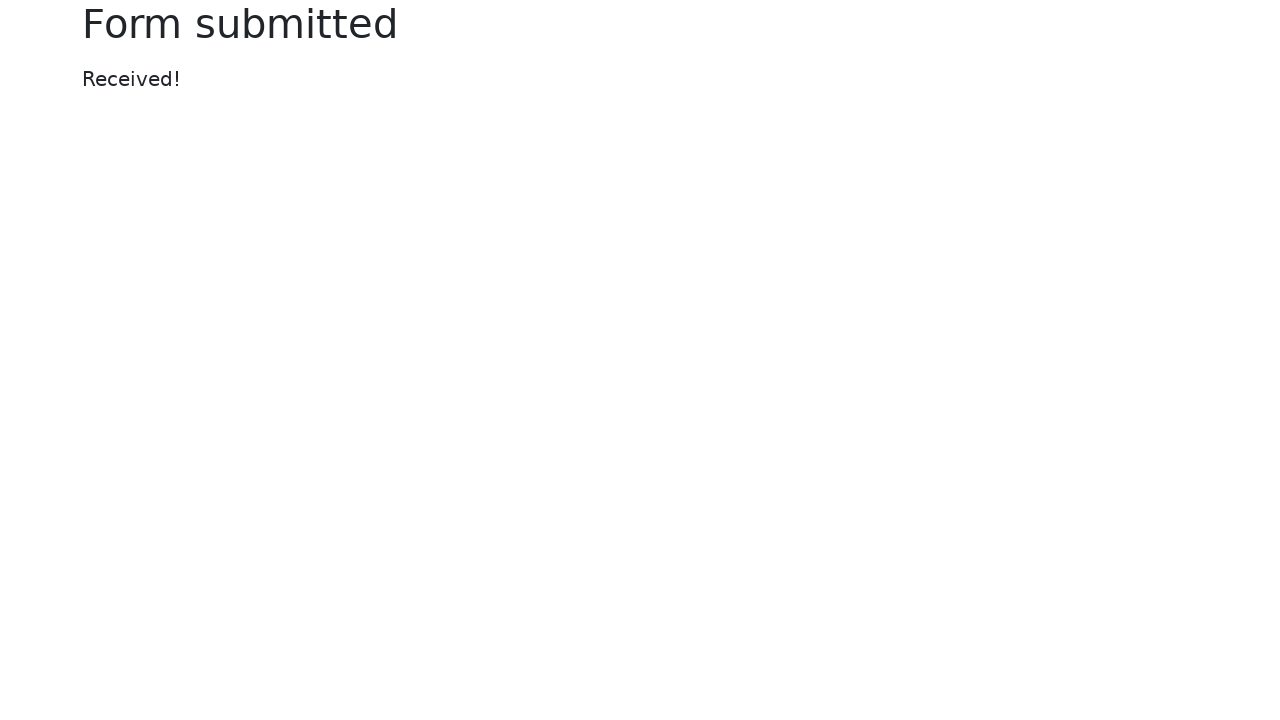

Waited for success message 'Received!' to appear
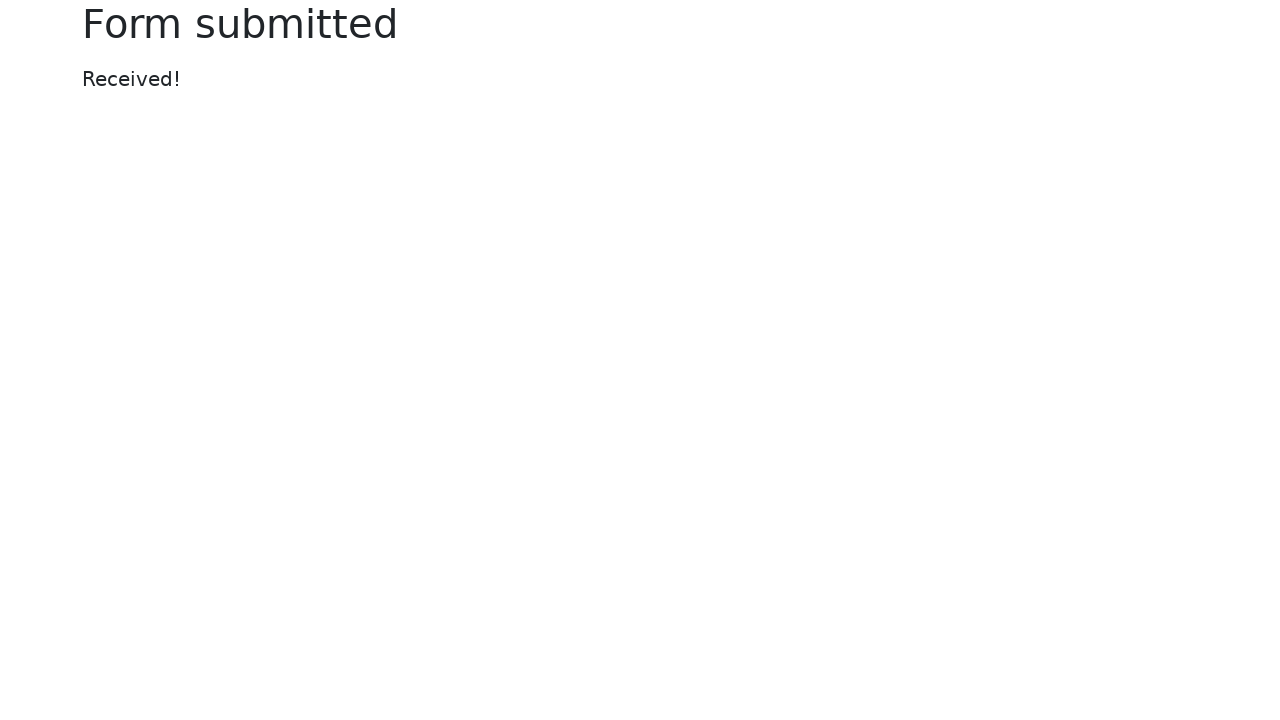

Verified heading text is 'Form submitted'
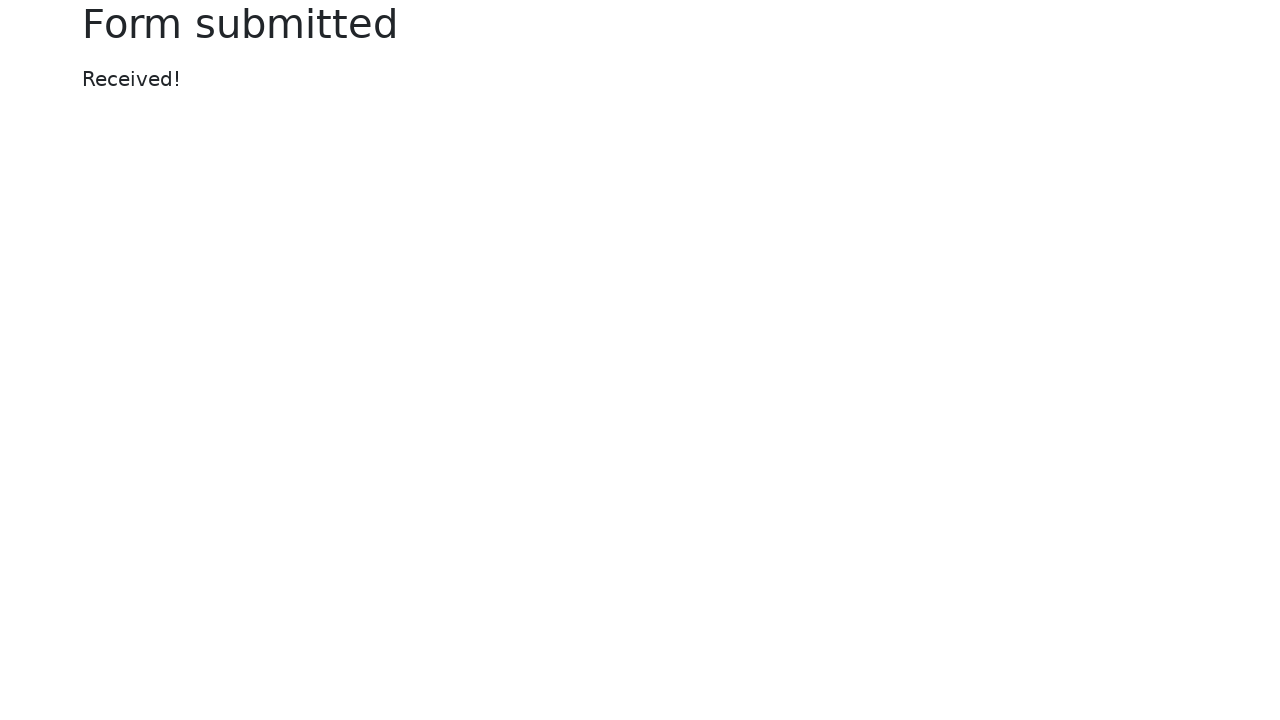

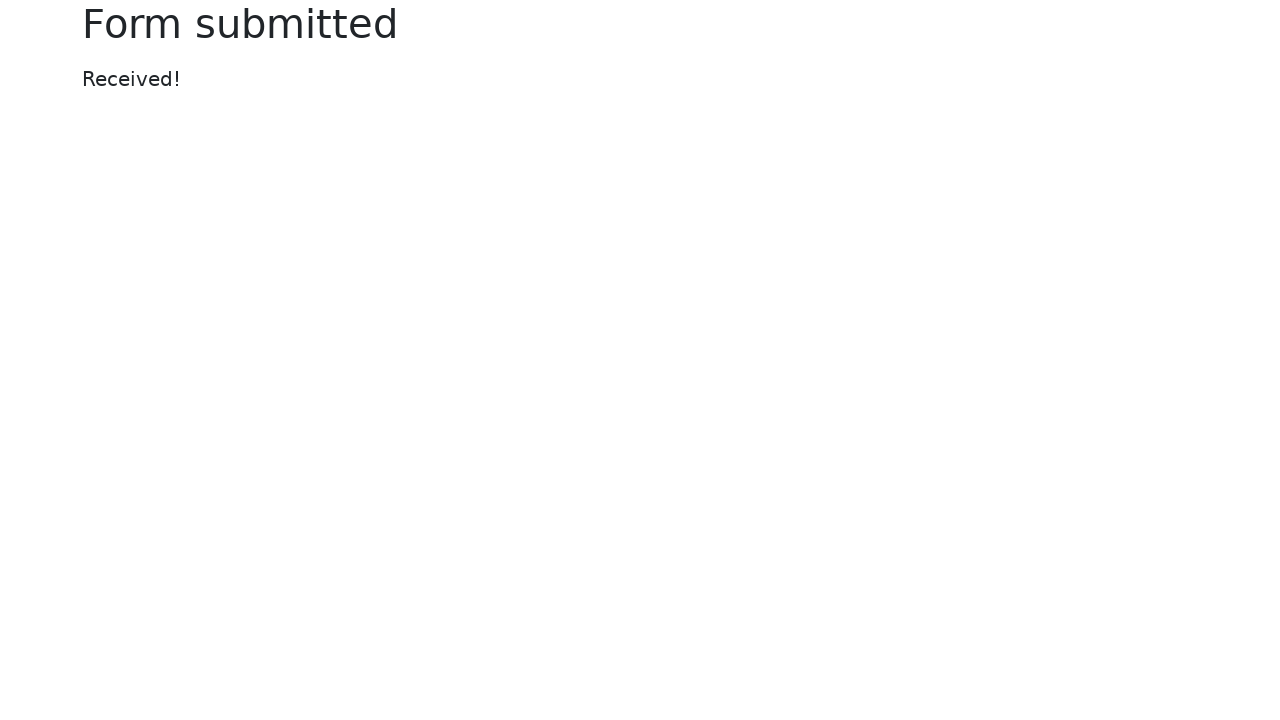